Tests finding a link by its calculated text value, clicking it, then filling out a multi-field form with first name, last name, city, and country, and submitting it.

Starting URL: http://suninjuly.github.io/find_link_text

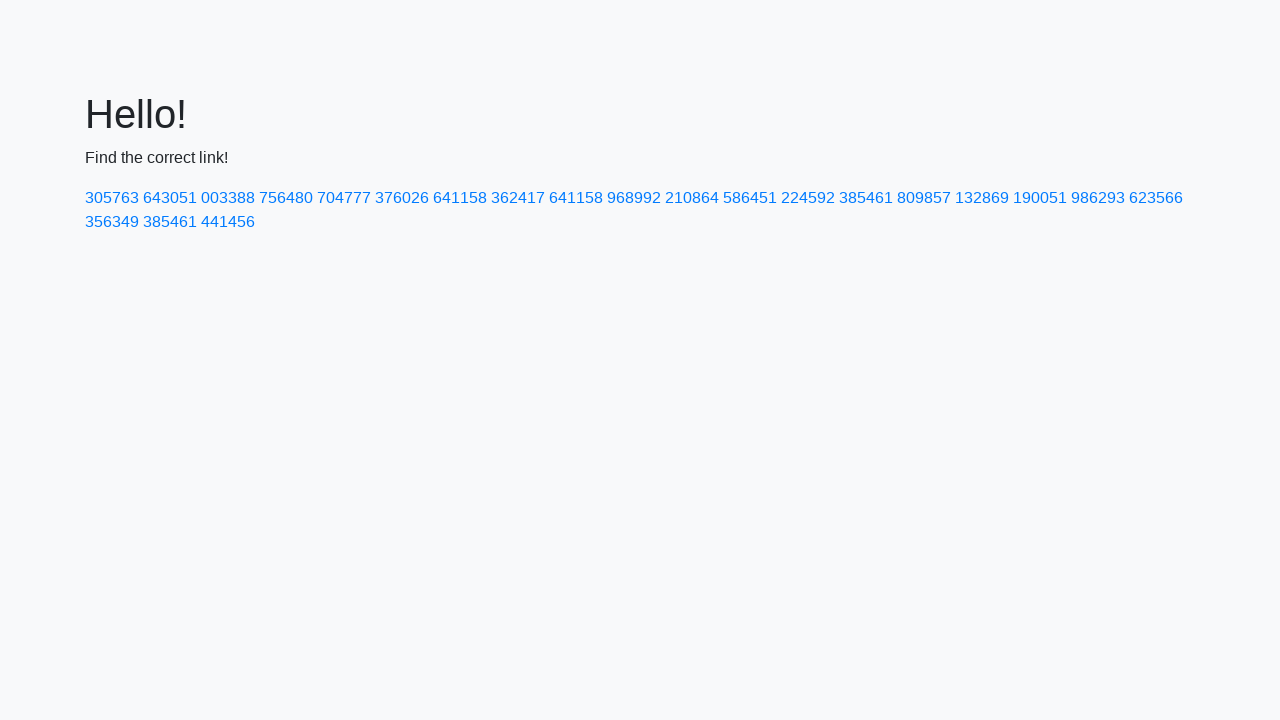

Clicked link with calculated text '224592' at (808, 198) on a:text-is('224592')
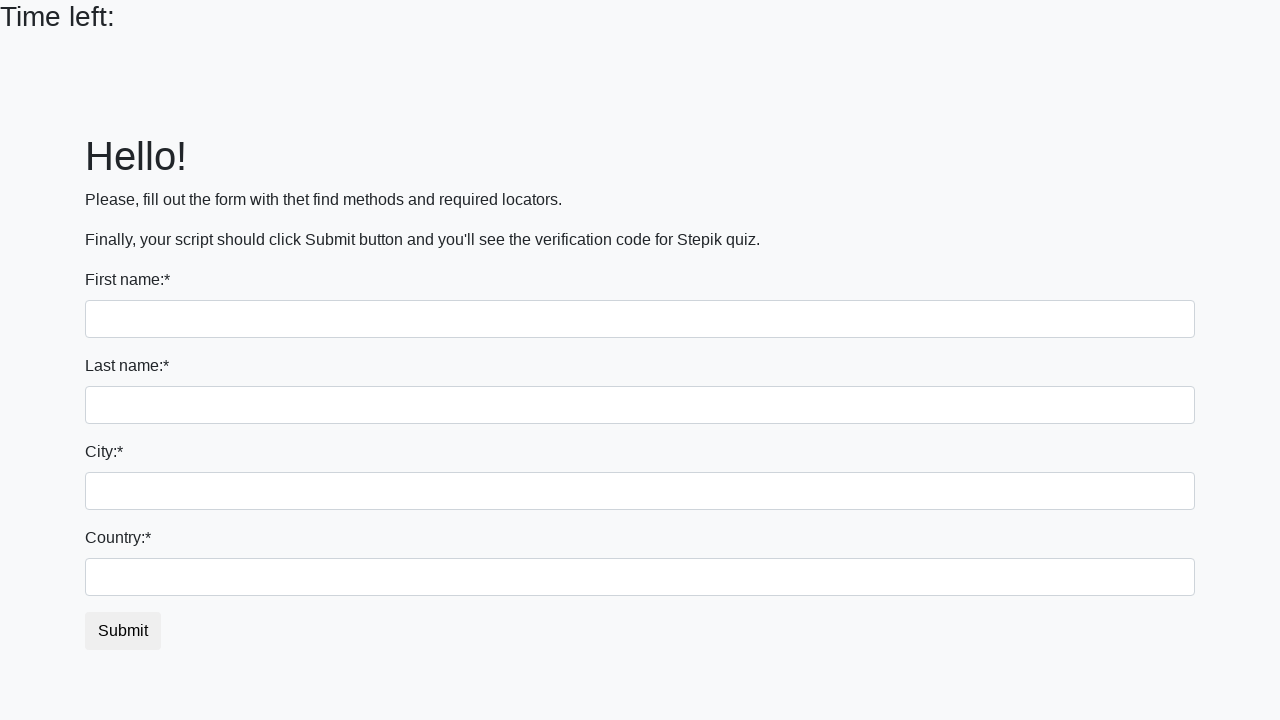

Filled first name field with 'Ivan' on input
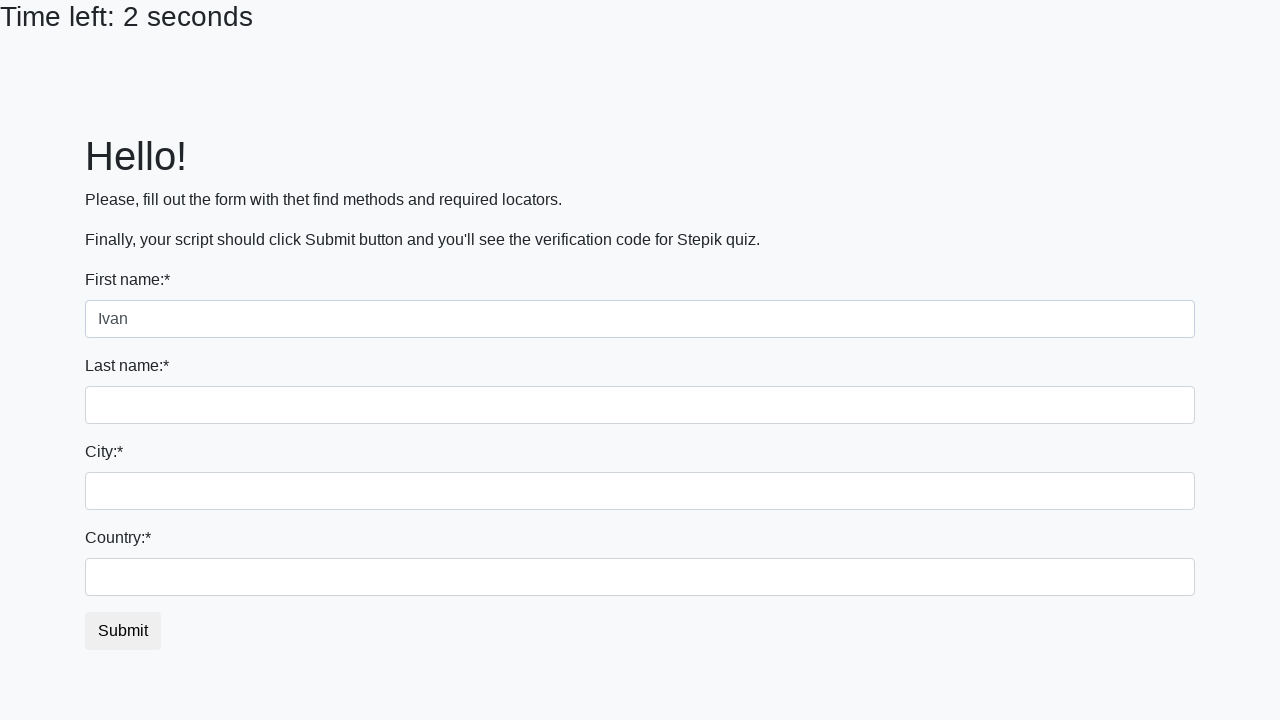

Filled last name field with 'Petrov' on input[name='last_name']
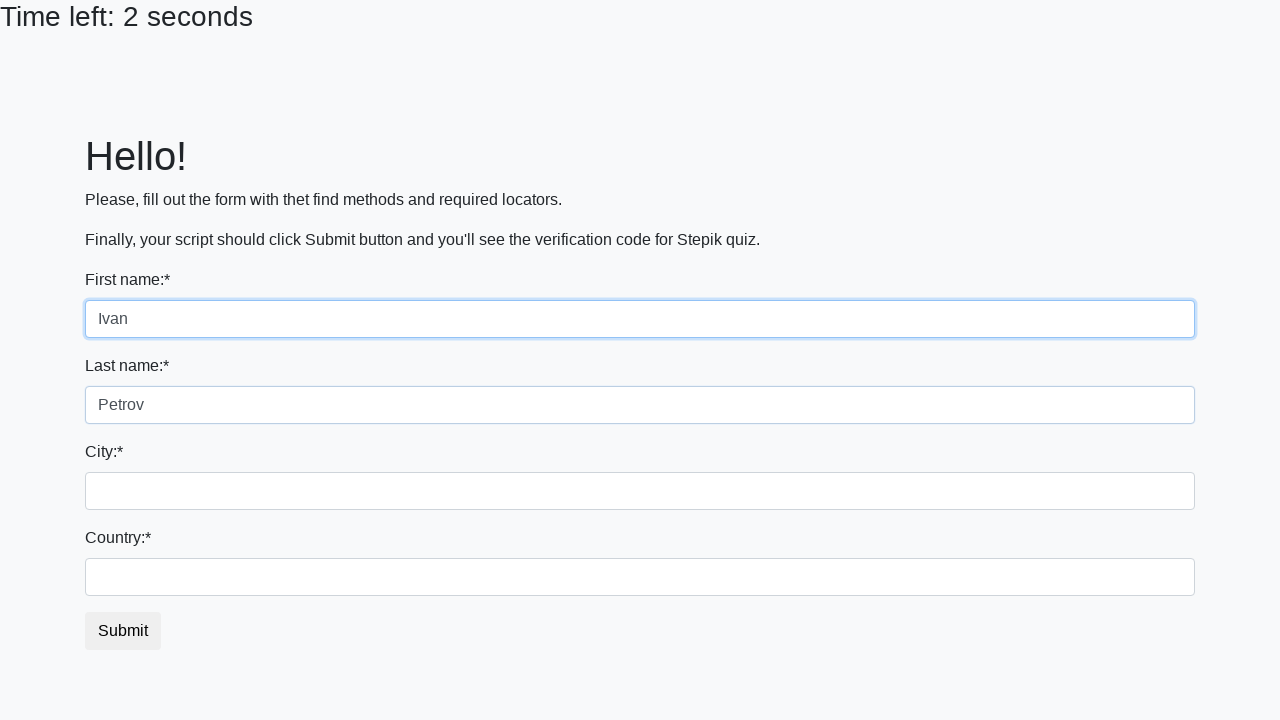

Filled city field with 'Smolensk' on .city
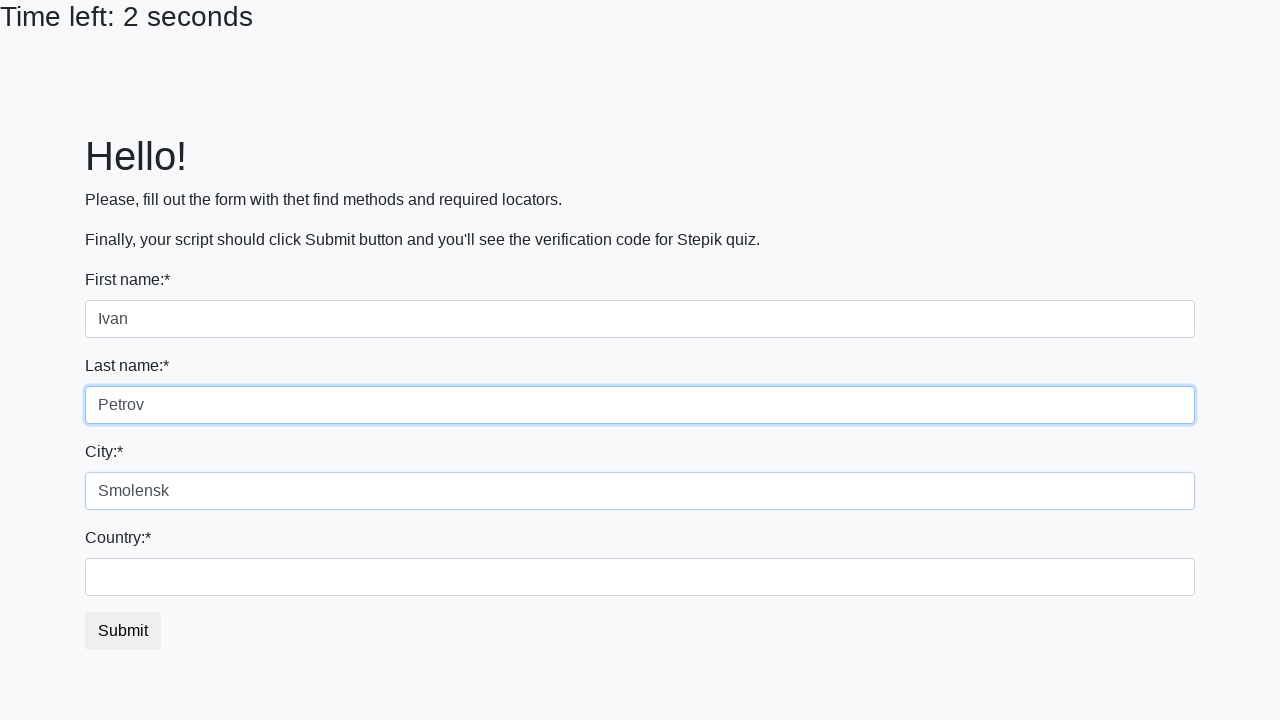

Filled country field with 'Russia' on #country
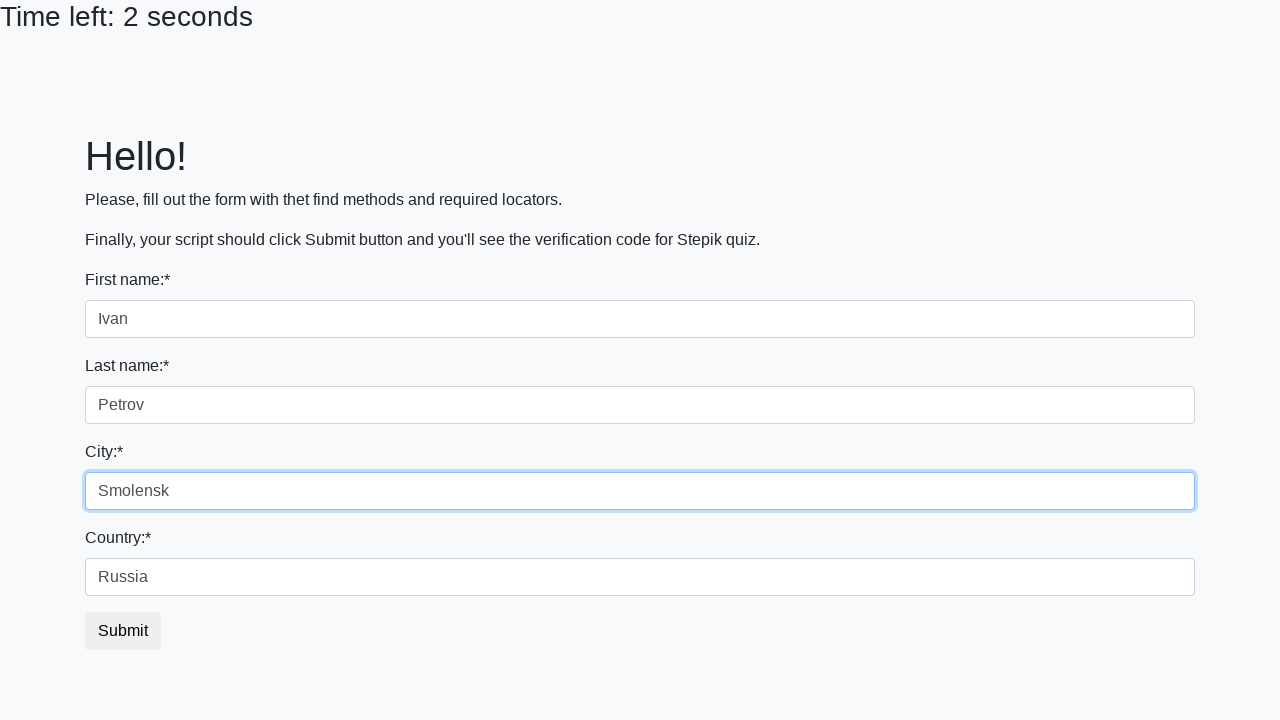

Clicked submit button to complete form submission at (123, 631) on button.btn
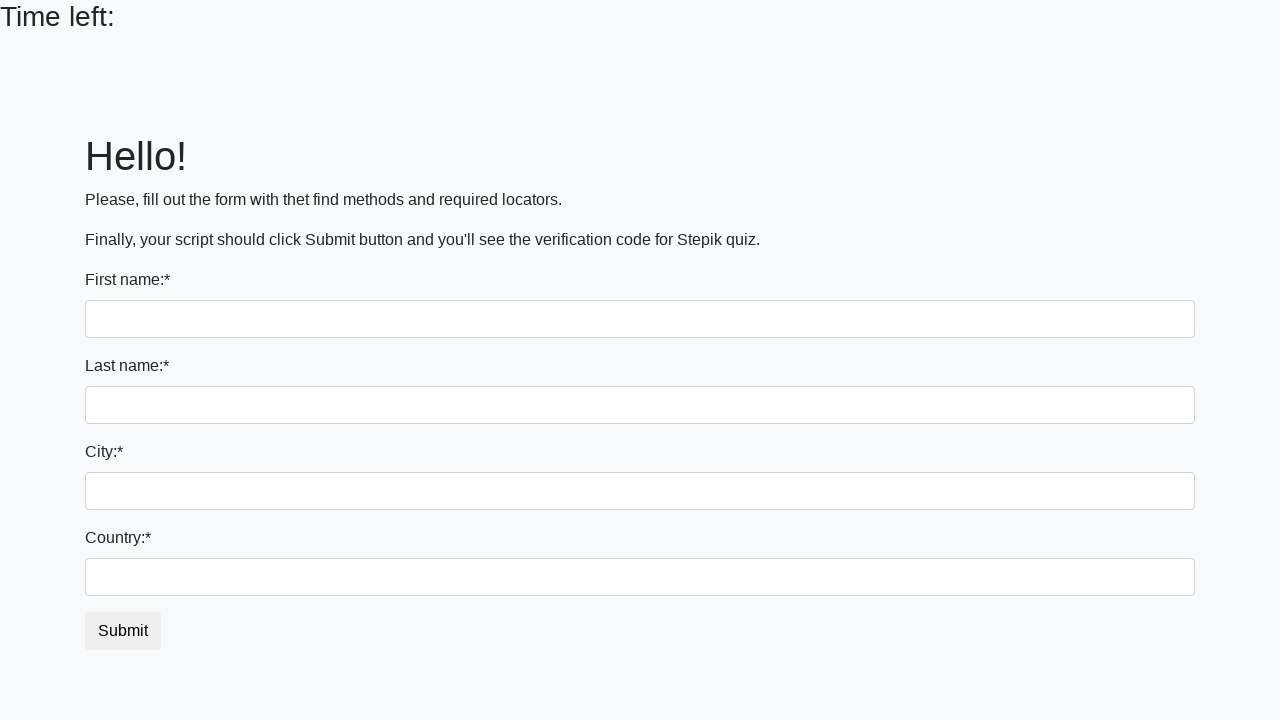

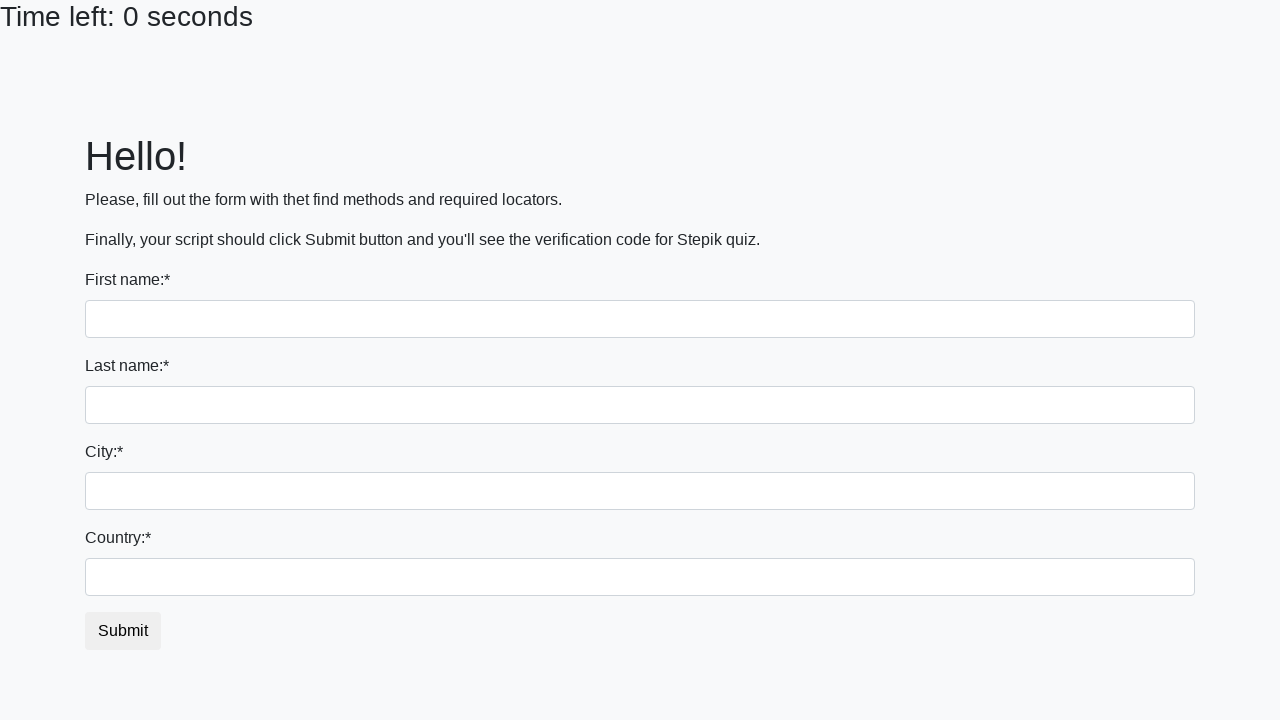